Tests an explicit wait scenario where the script waits for a price to change to $100, then clicks a book button, calculates a mathematical formula based on a displayed value, enters the result, and submits the form.

Starting URL: http://suninjuly.github.io/explicit_wait2.html

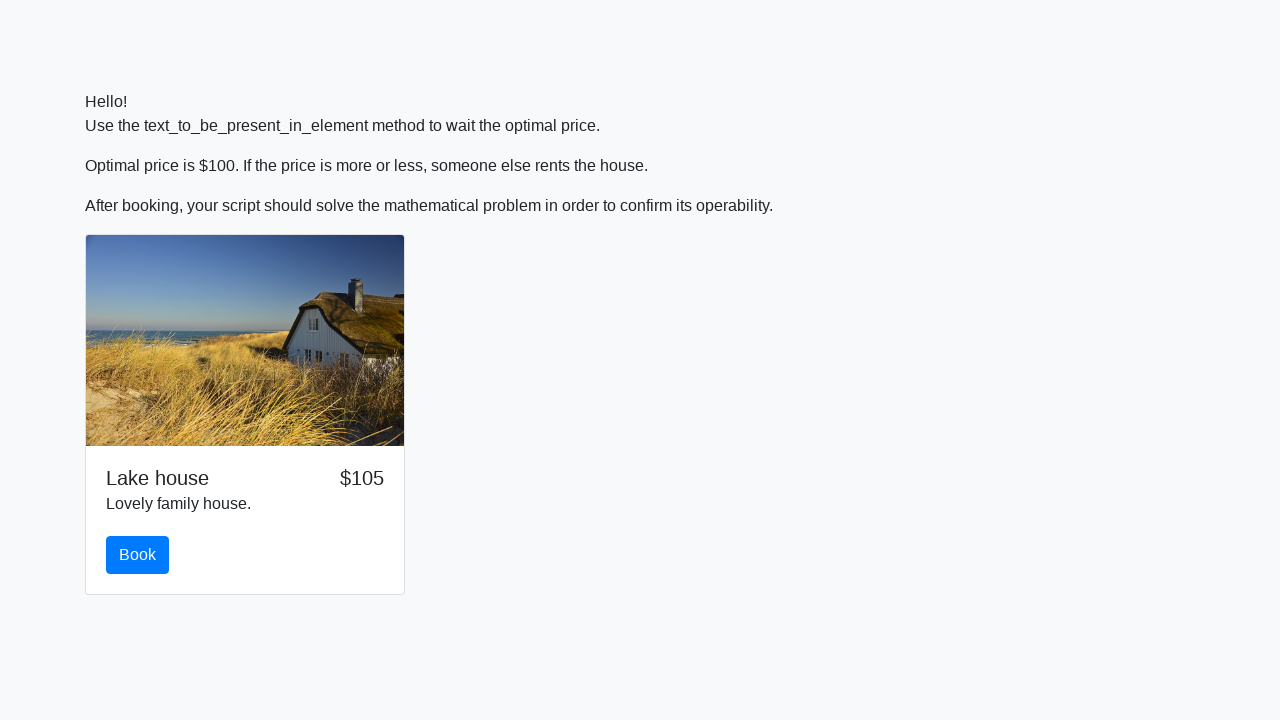

Waited for price to change to $100
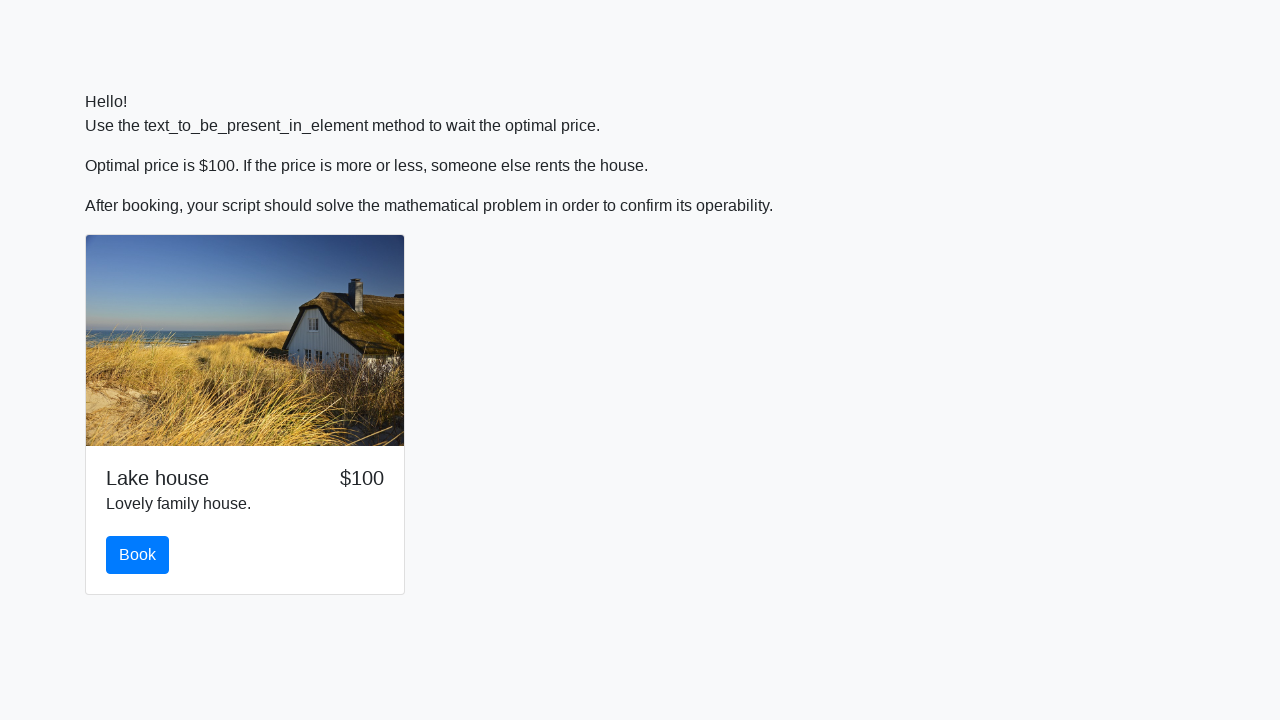

Clicked the book button at (138, 555) on #book
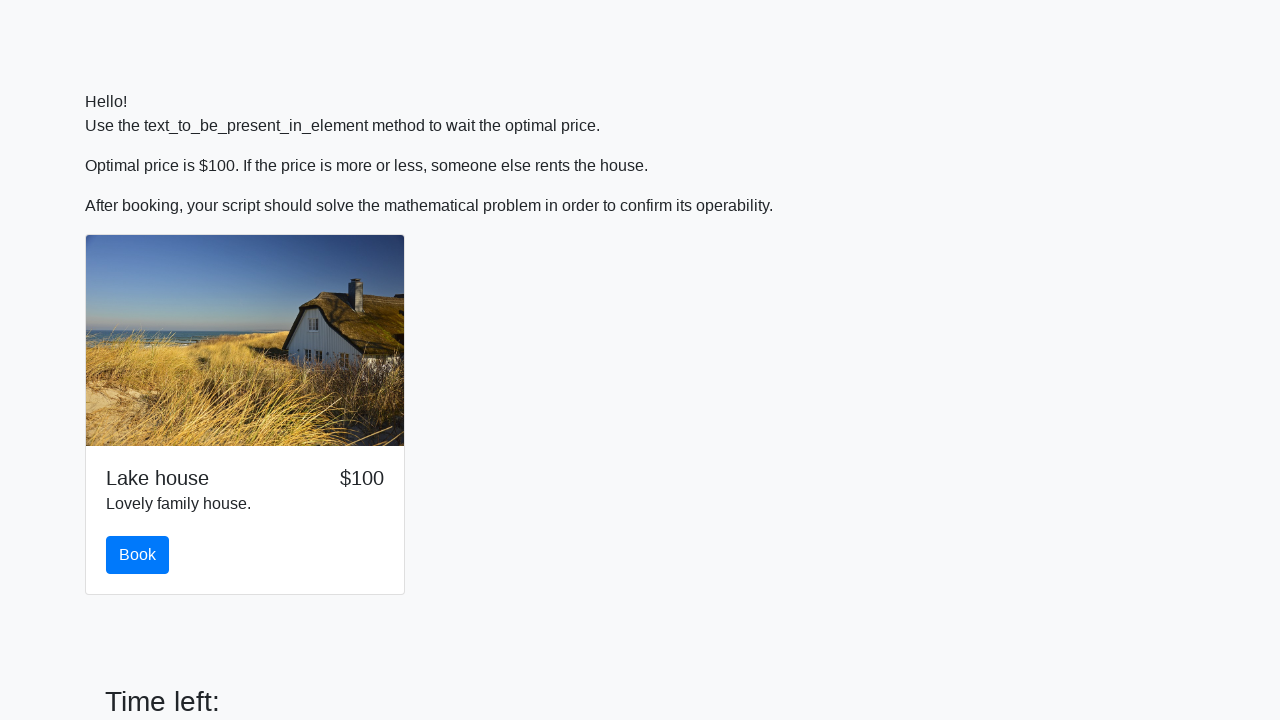

Retrieved input value: 41
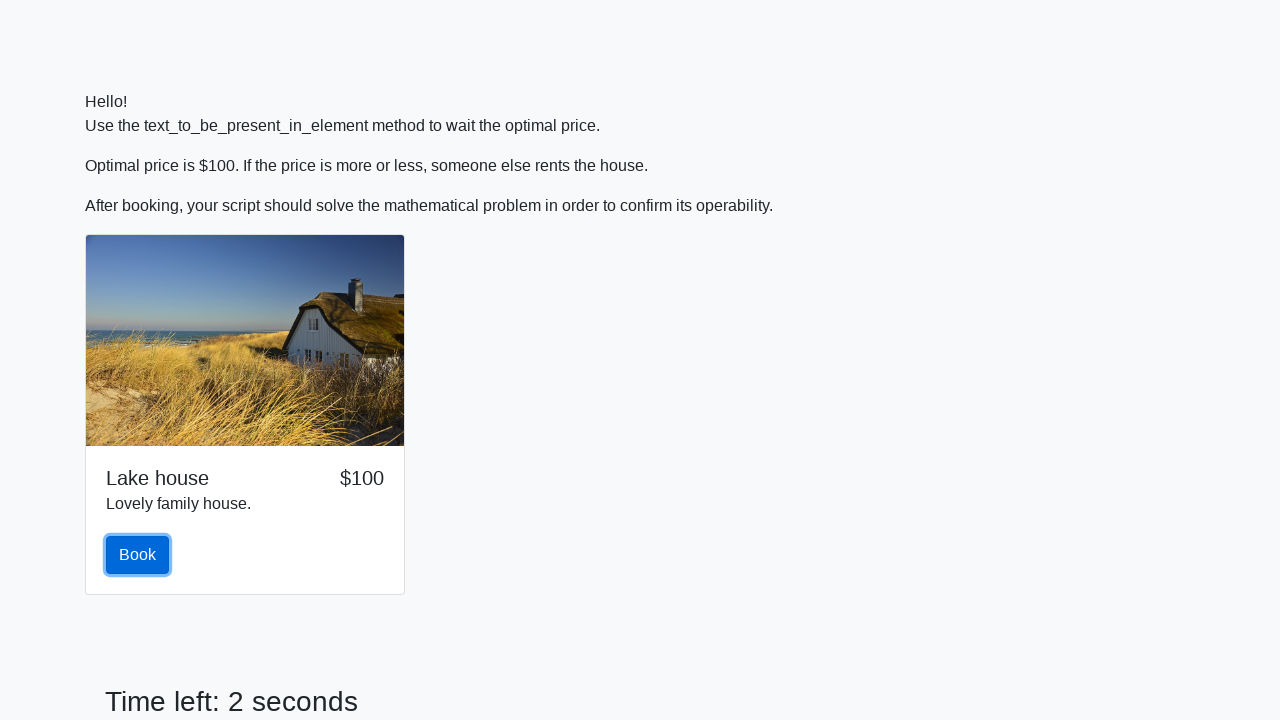

Calculated mathematical formula result: 0.6436796004658139
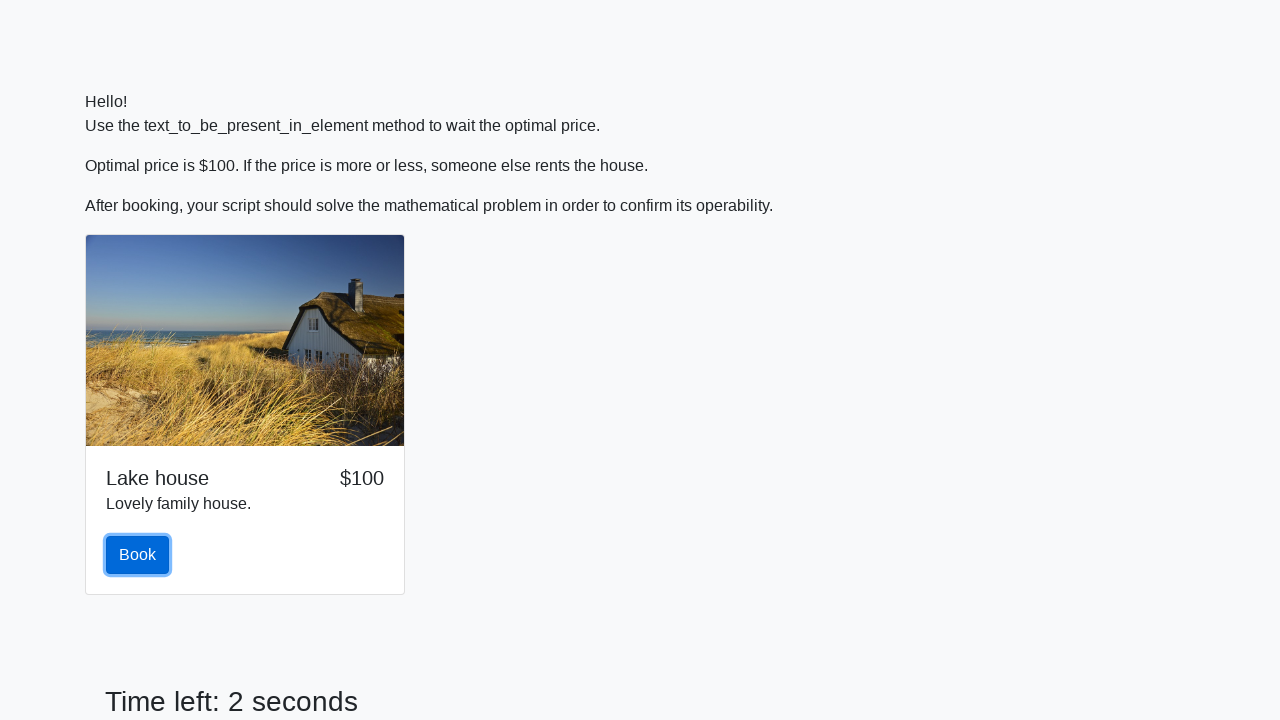

Filled answer field with calculated result: 0.6436796004658139 on #answer
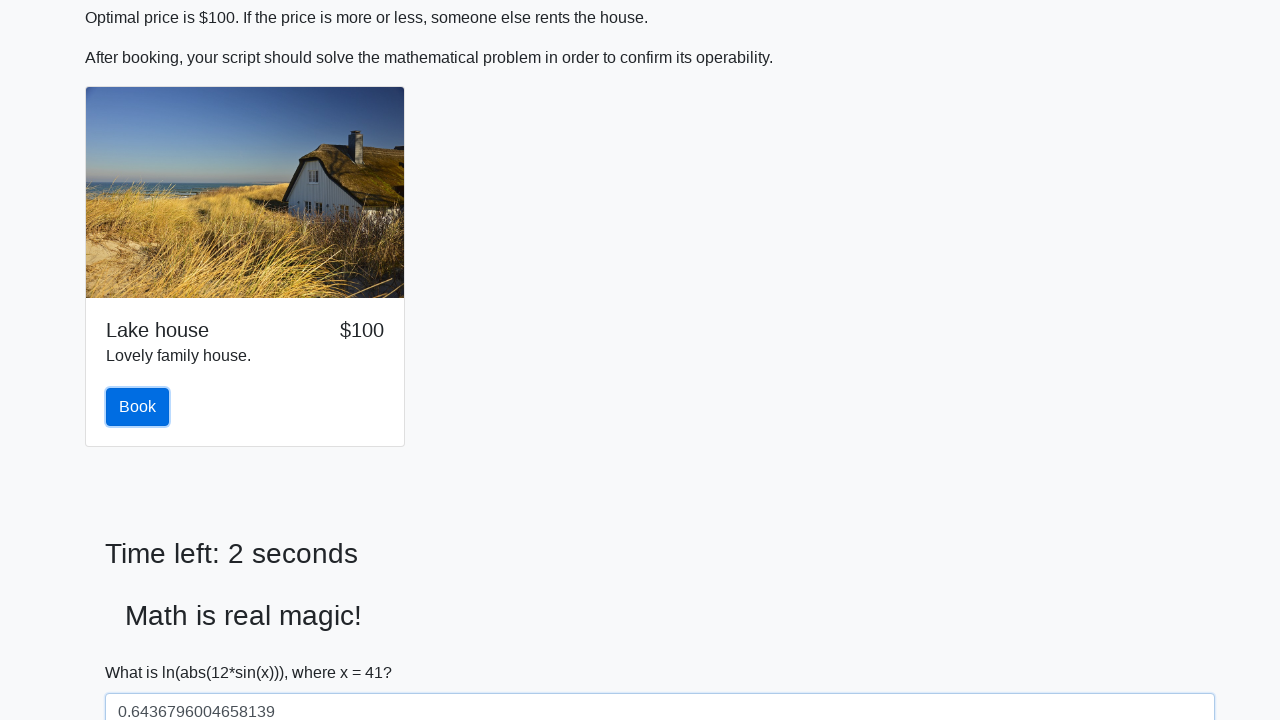

Clicked submit button to submit the form at (143, 651) on [type='submit']
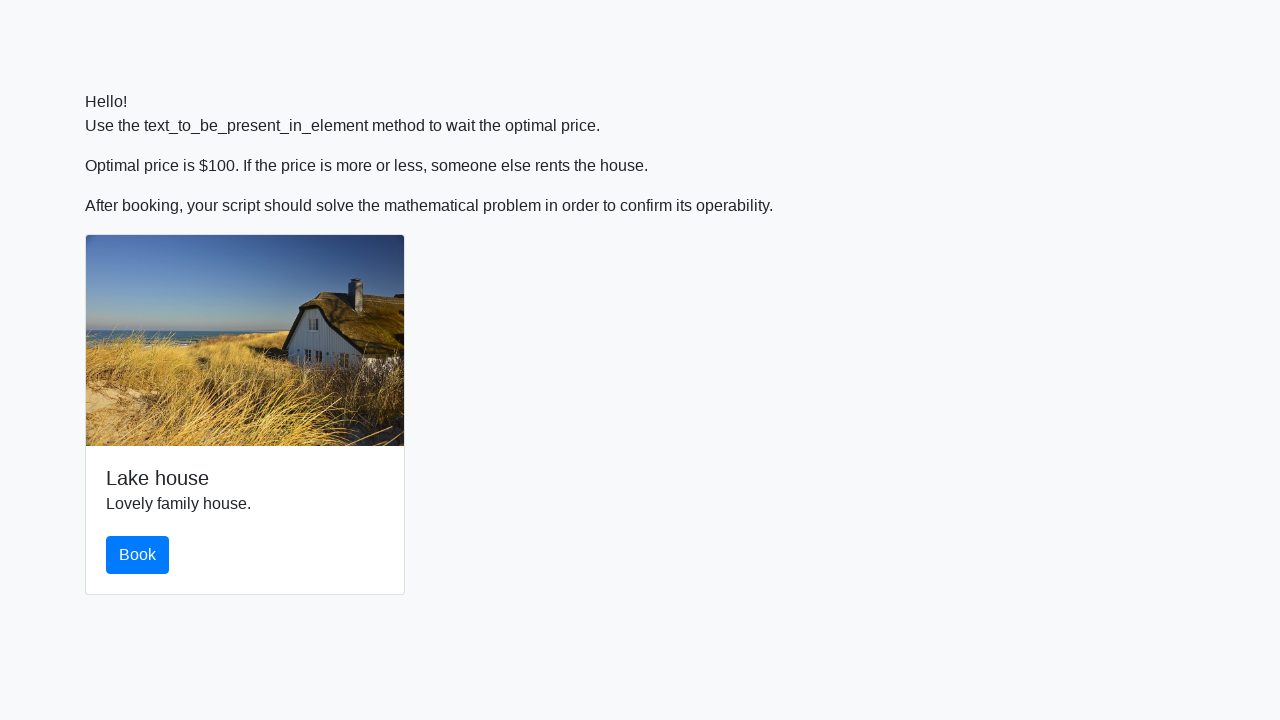

Waited 2 seconds for result to load
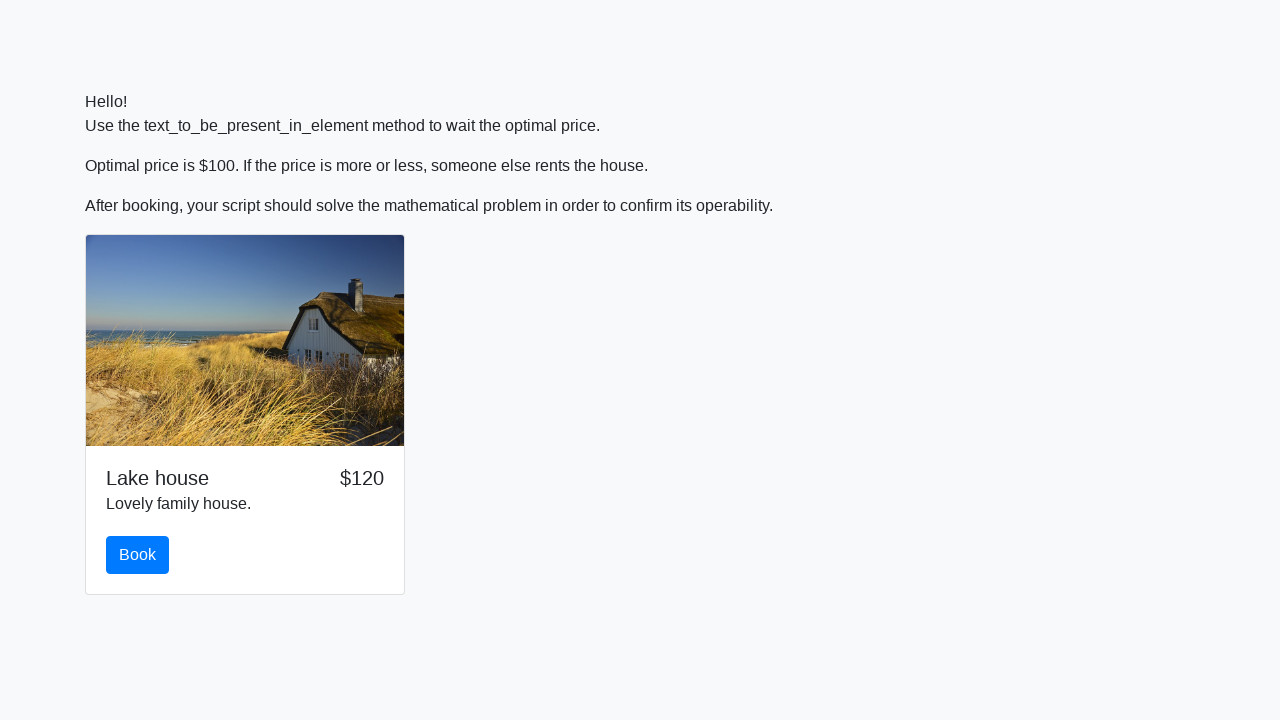

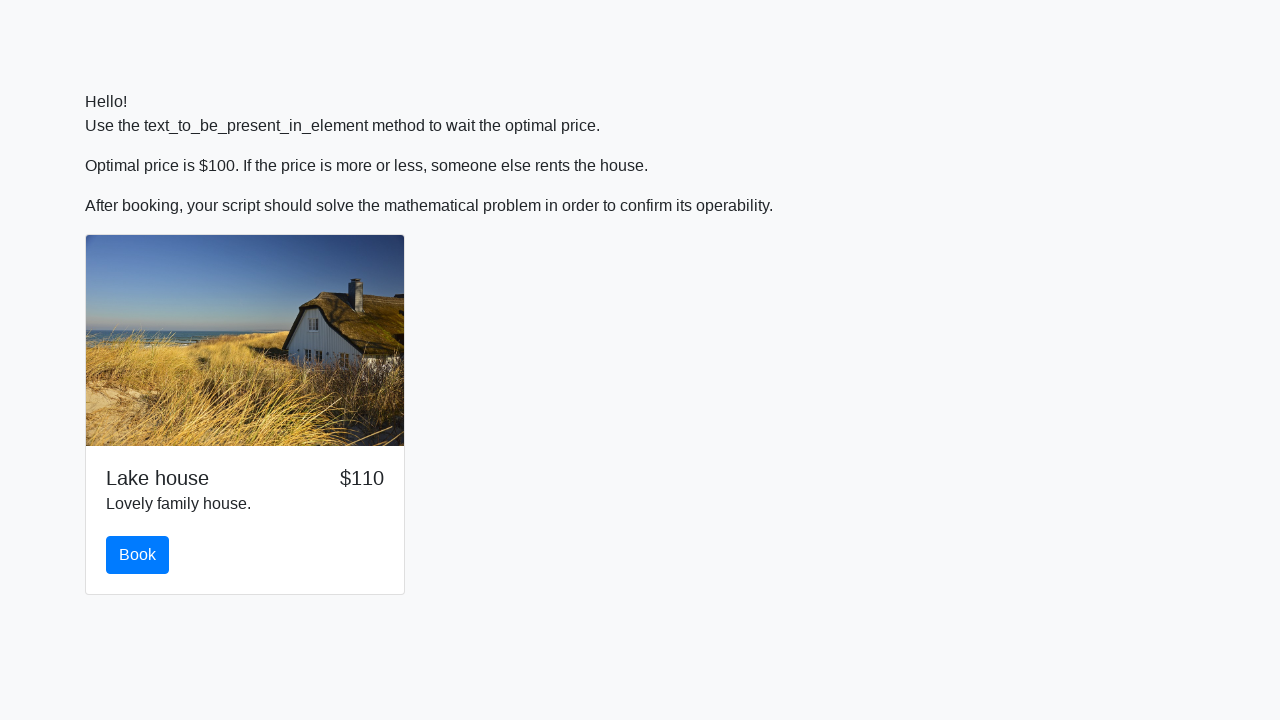